Tests multi-level menu navigation by hovering over main menu items and clicking on nested sub-menu items

Starting URL: https://demoqa.com/menu

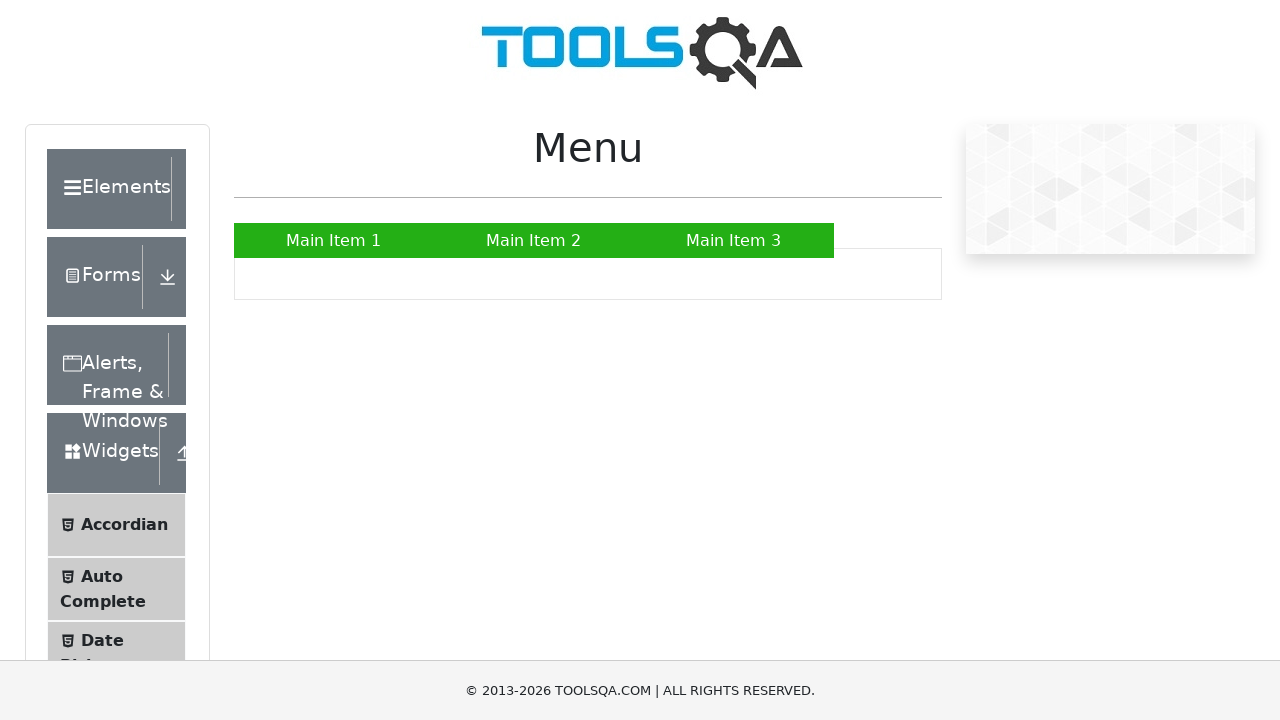

Hovered over Main Item 2 to expand menu at (534, 240) on xpath=//a[contains(text(),'Main Item 2')]
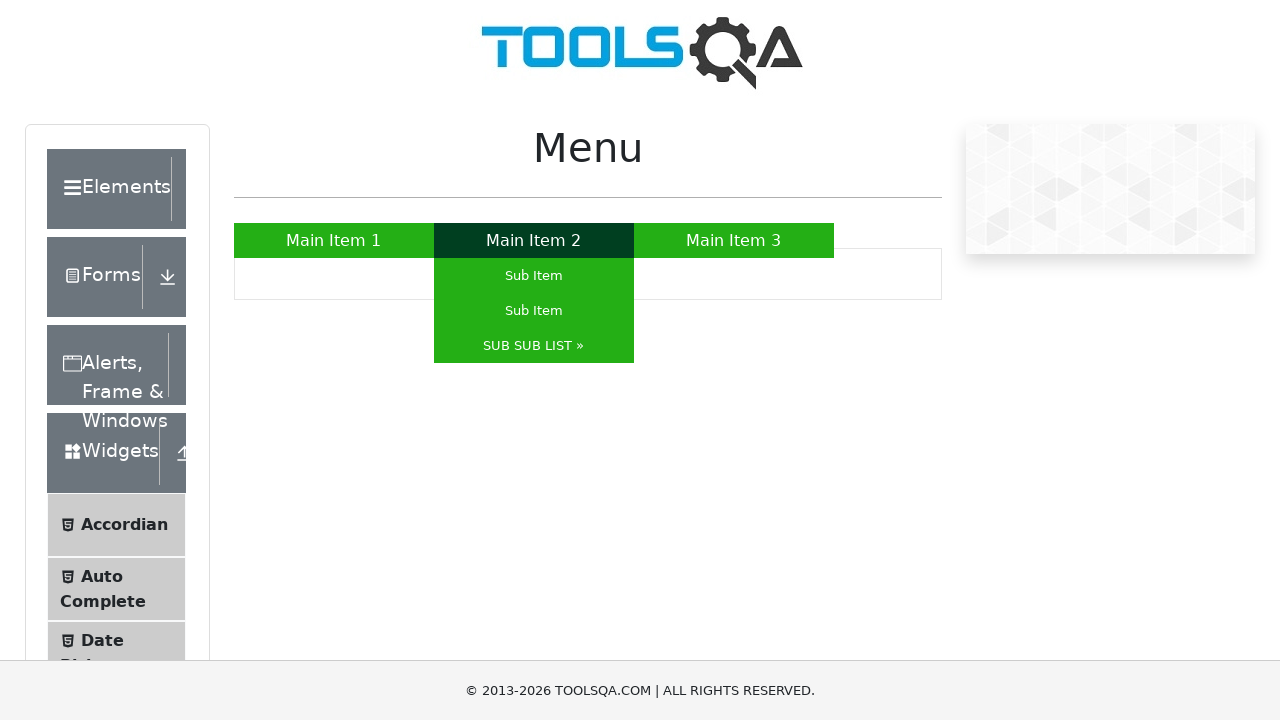

Waited 1 second for menu to expand
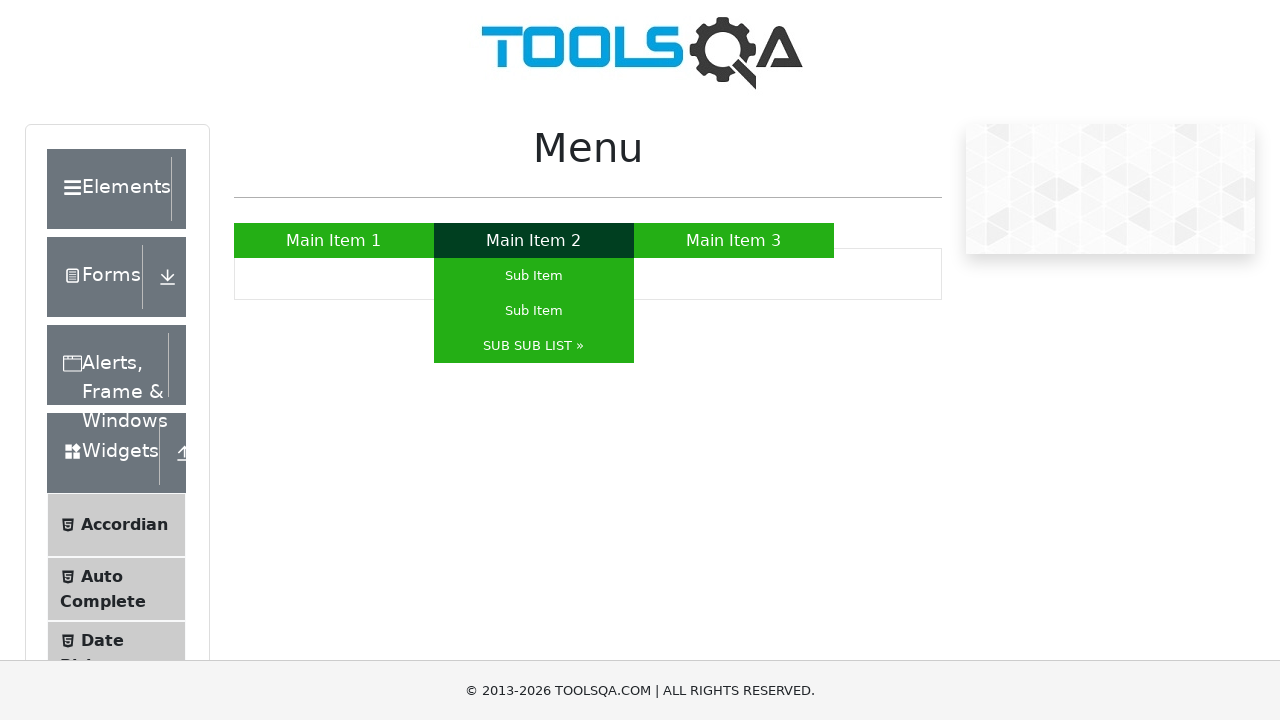

Hovered over SUB SUB LIST to reveal nested submenu at (534, 346) on xpath=//a[contains(text(),'SUB SUB LIST »')]
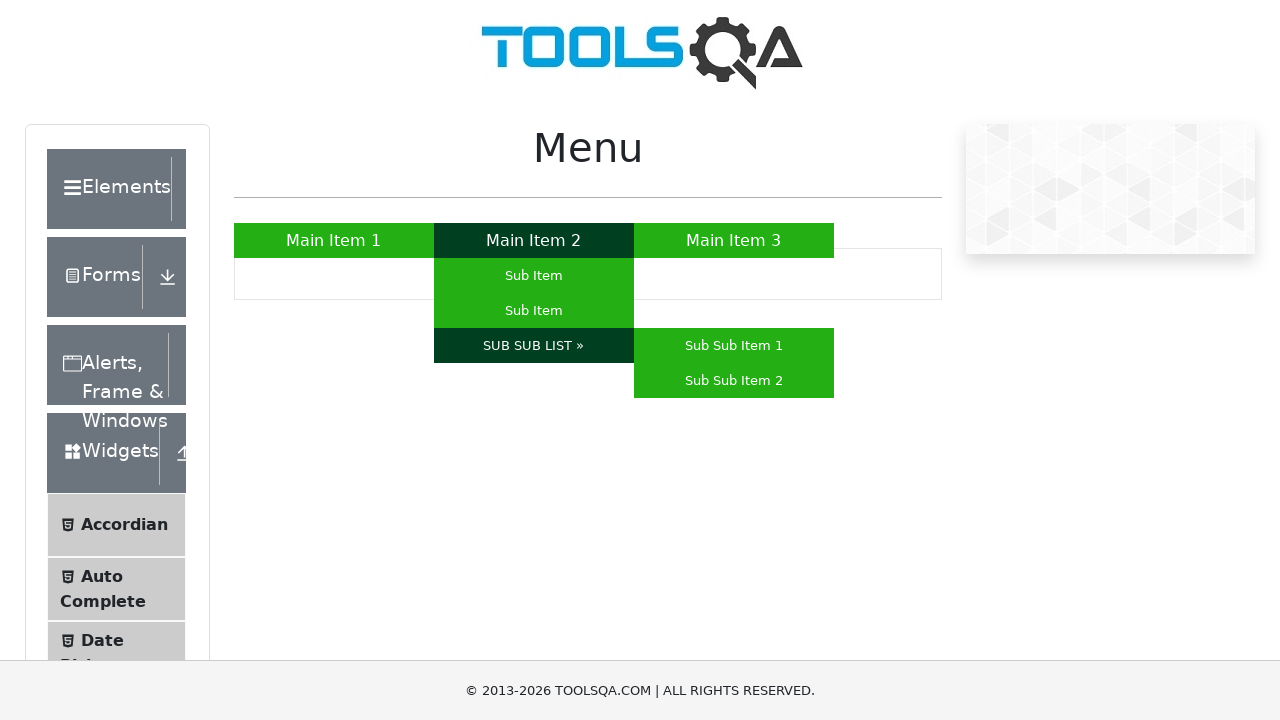

Clicked on Sub Sub Item 1 at (734, 346) on xpath=//a[contains(text(),'Sub Sub Item 1')]
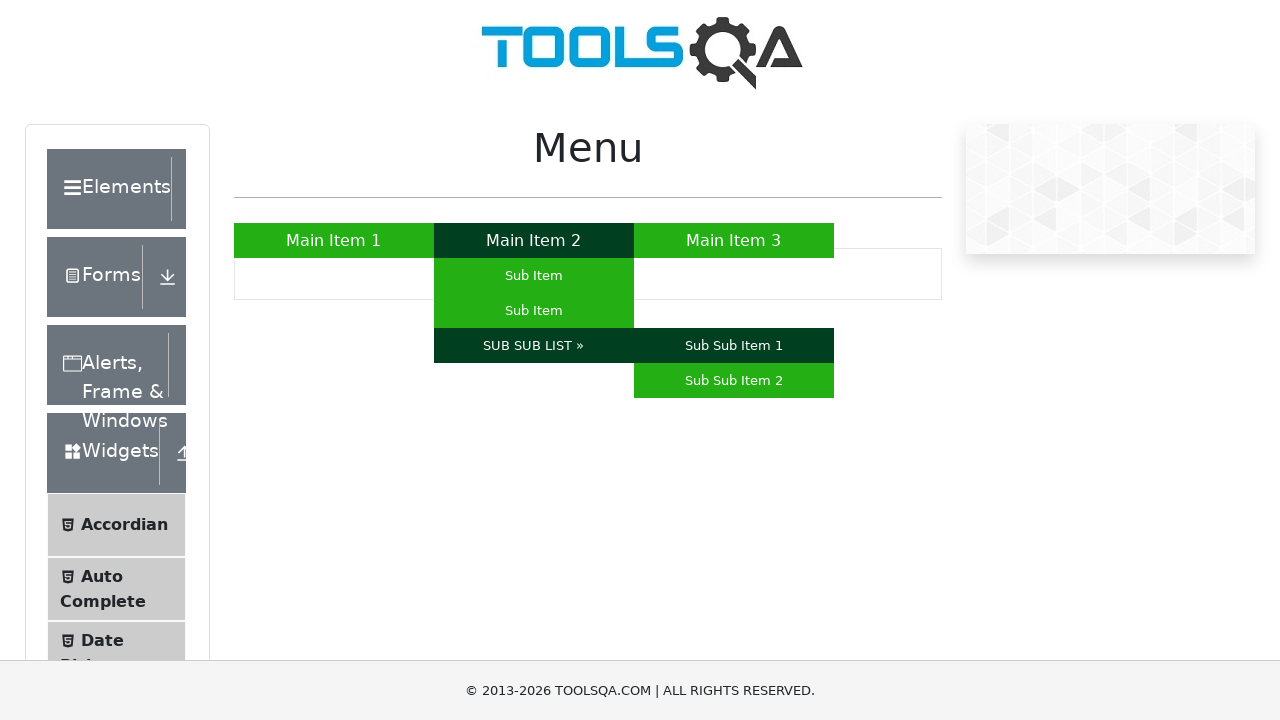

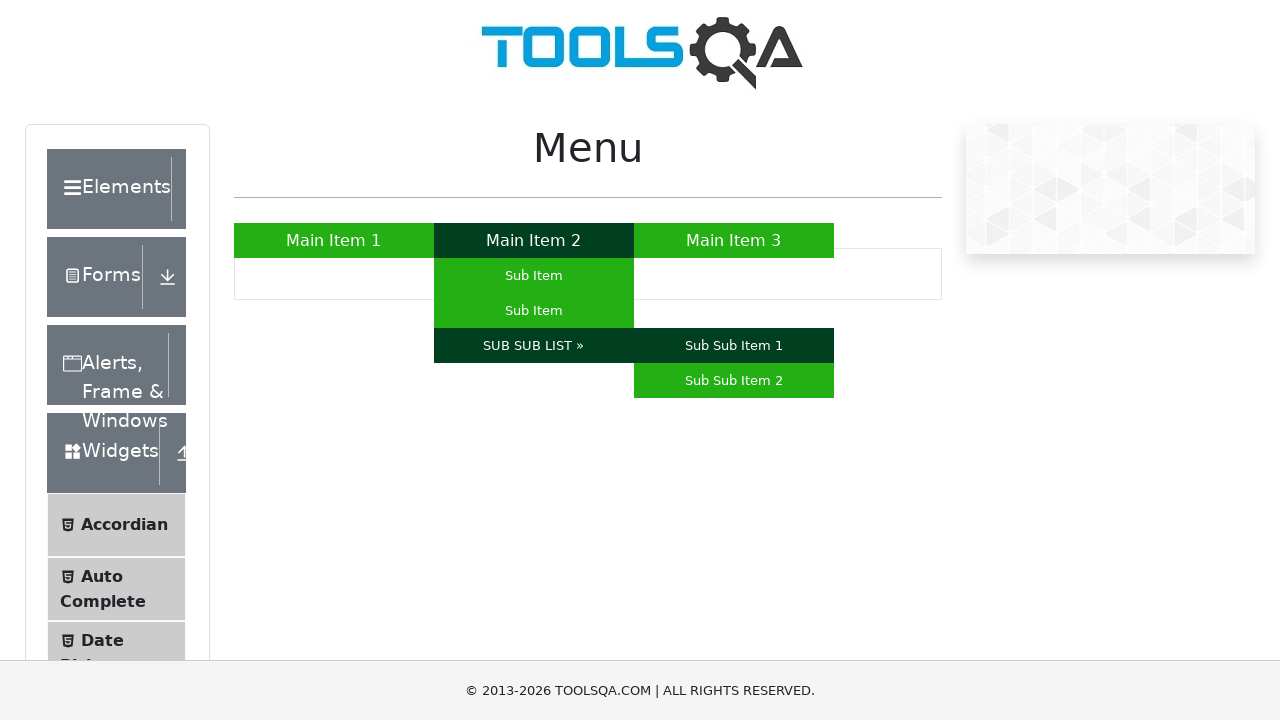